Tests alert handling with explicit waits by clicking a button that triggers an alert after a delay and verifying the alert text

Starting URL: https://letcode.in/waits

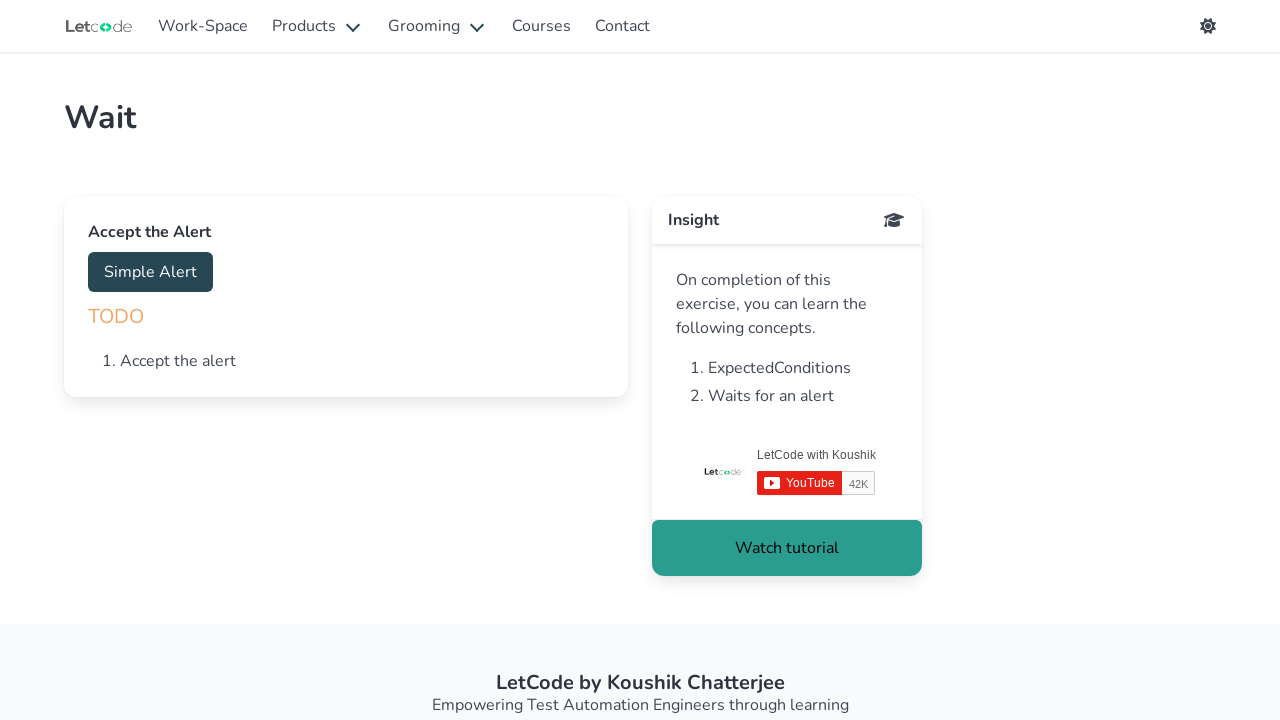

Clicked button to trigger delayed alert at (150, 272) on #accept
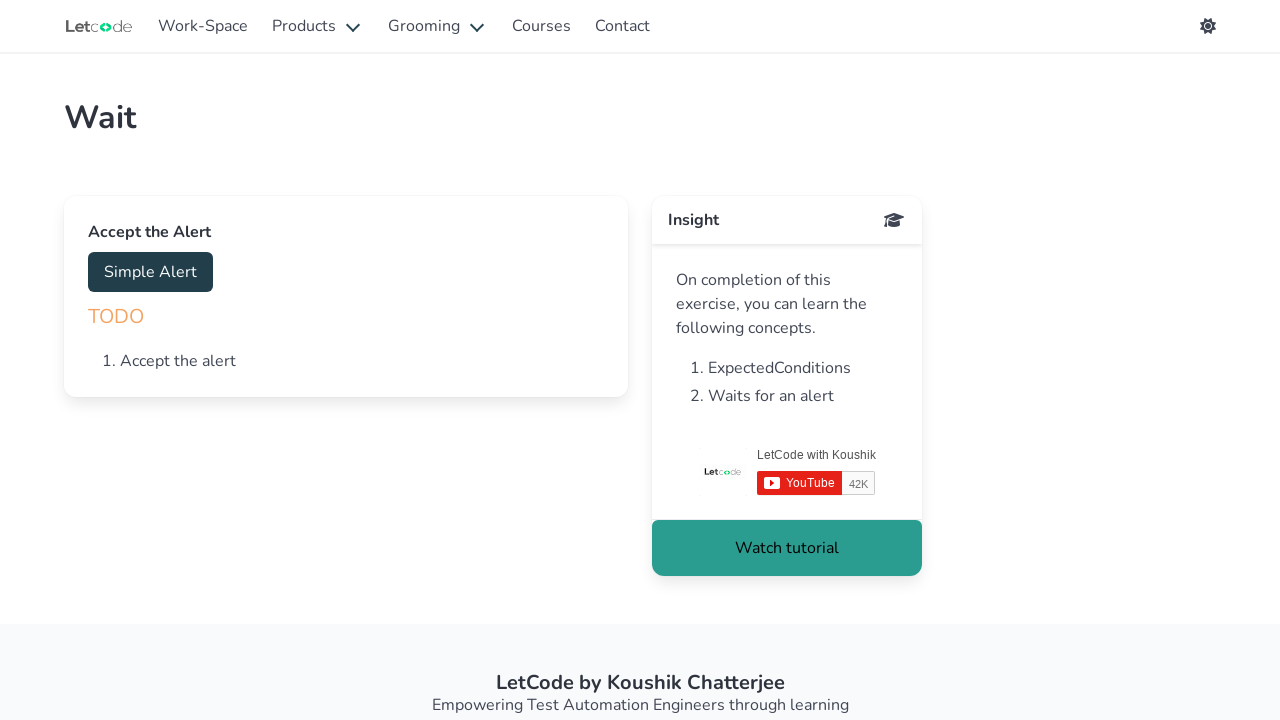

Waited 1000ms for alert to appear
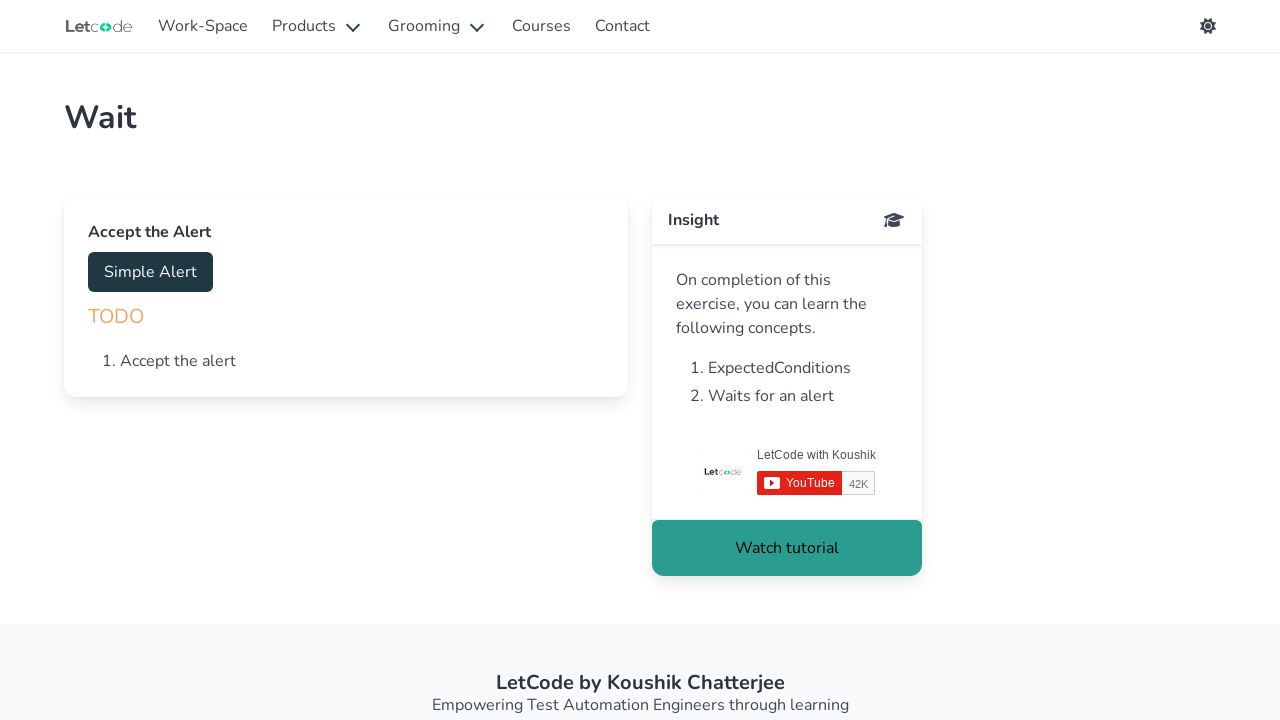

Registered dialog handler to verify alert text and accept it
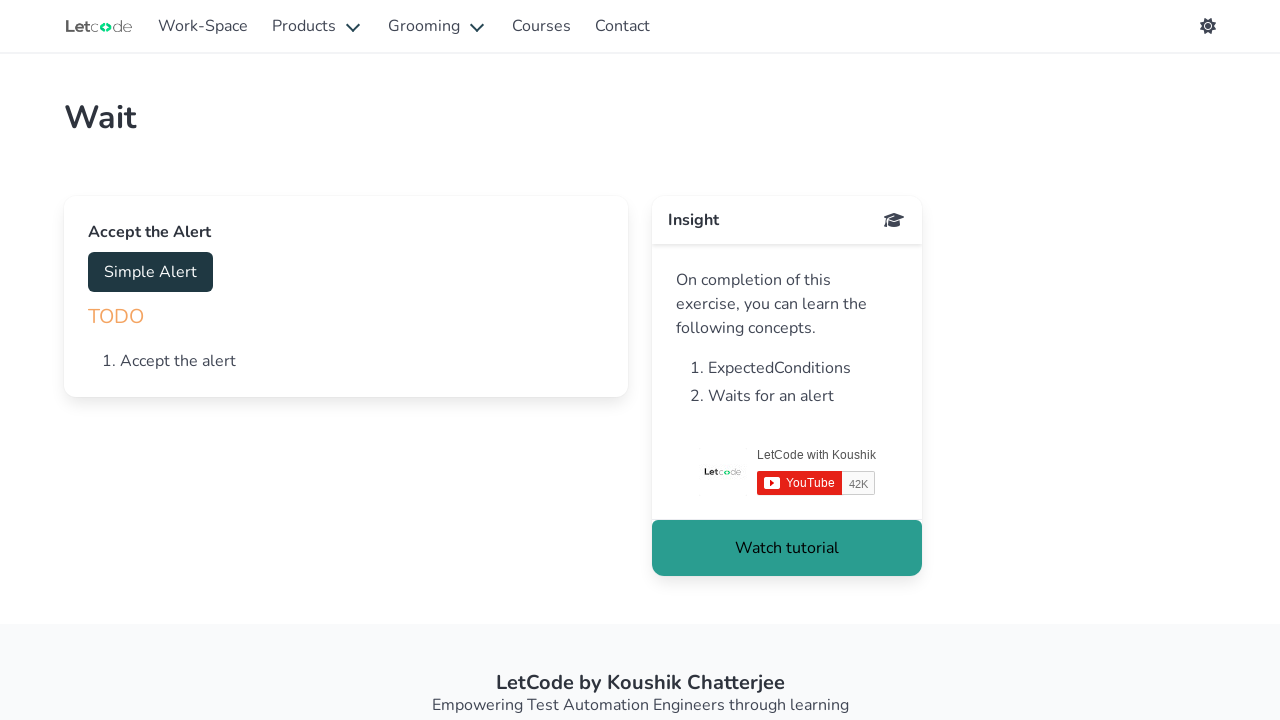

Waited 5000ms for any remaining dialogs to trigger
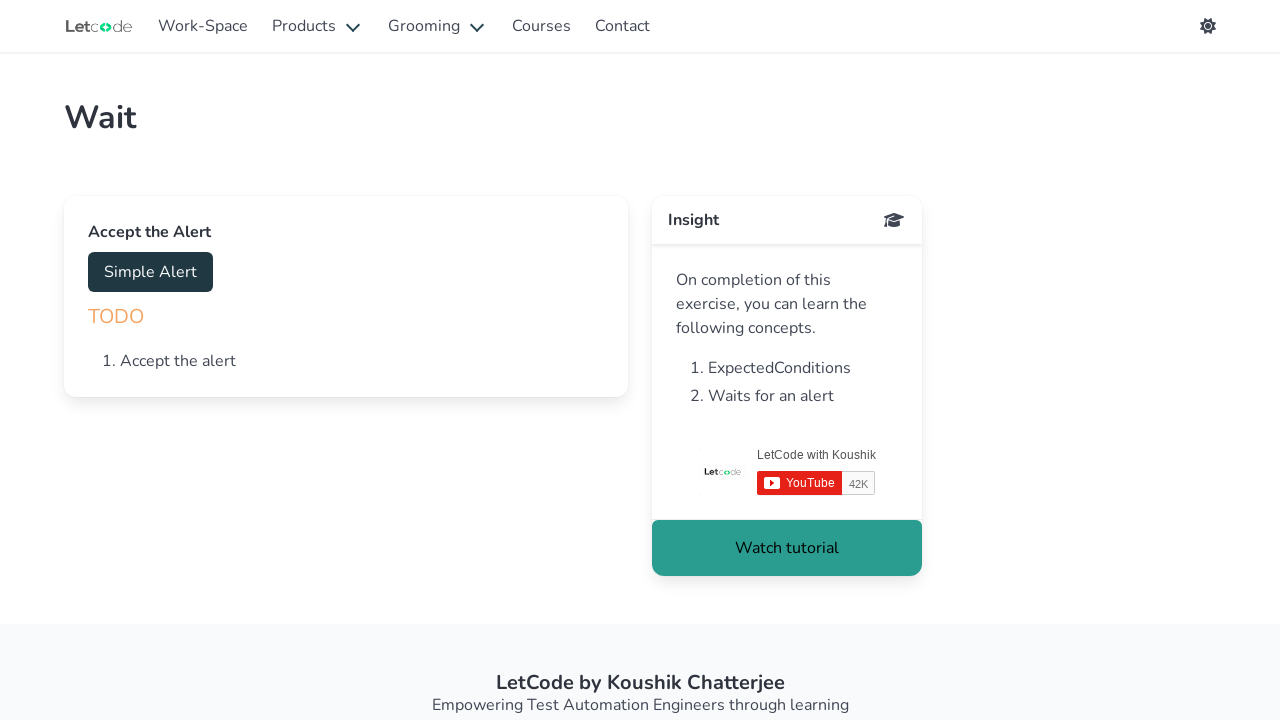

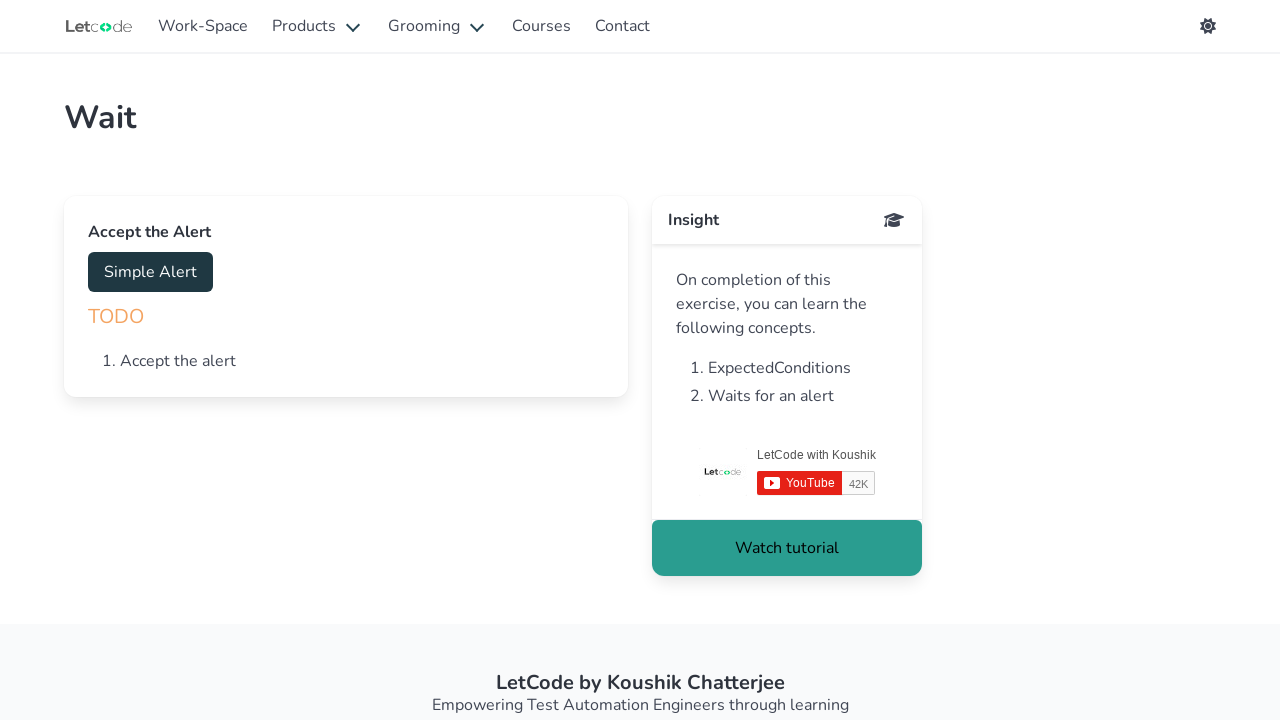